Tests filling a name input field on the SelectorsHub XPath practice page by entering a name value

Starting URL: https://selectorshub.com/xpath-practice-page/

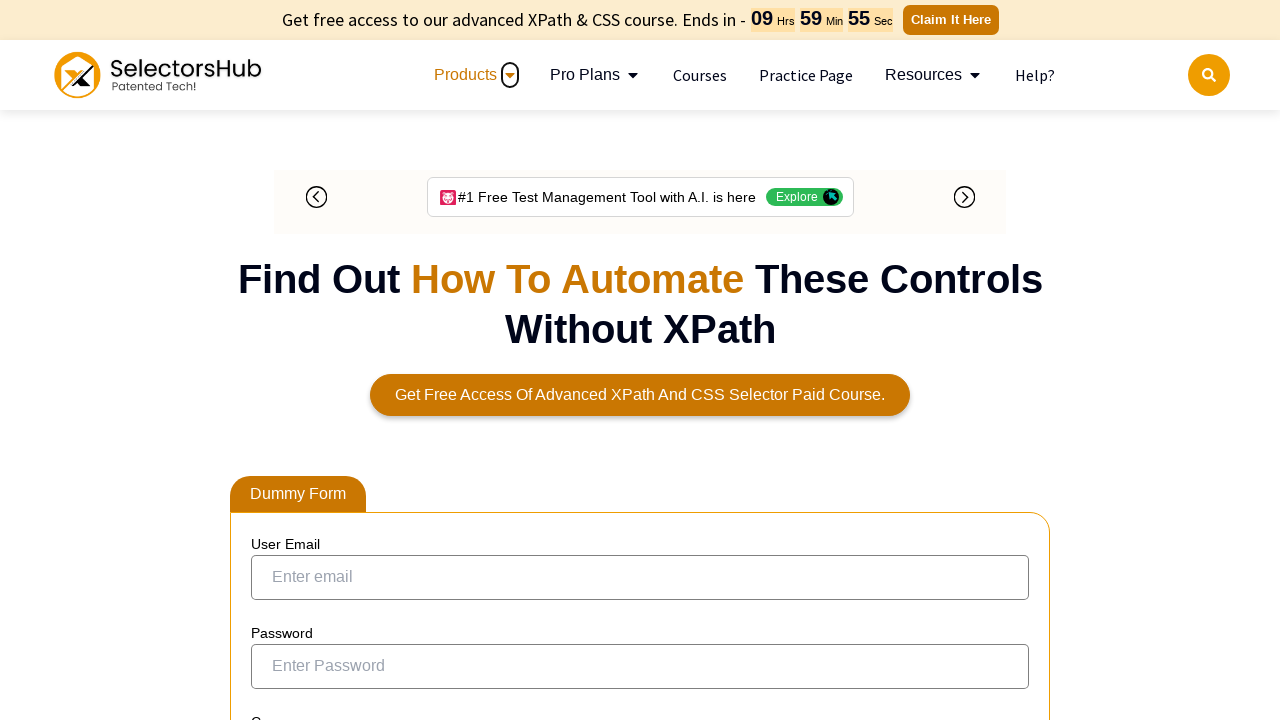

Navigated to SelectorsHub XPath practice page
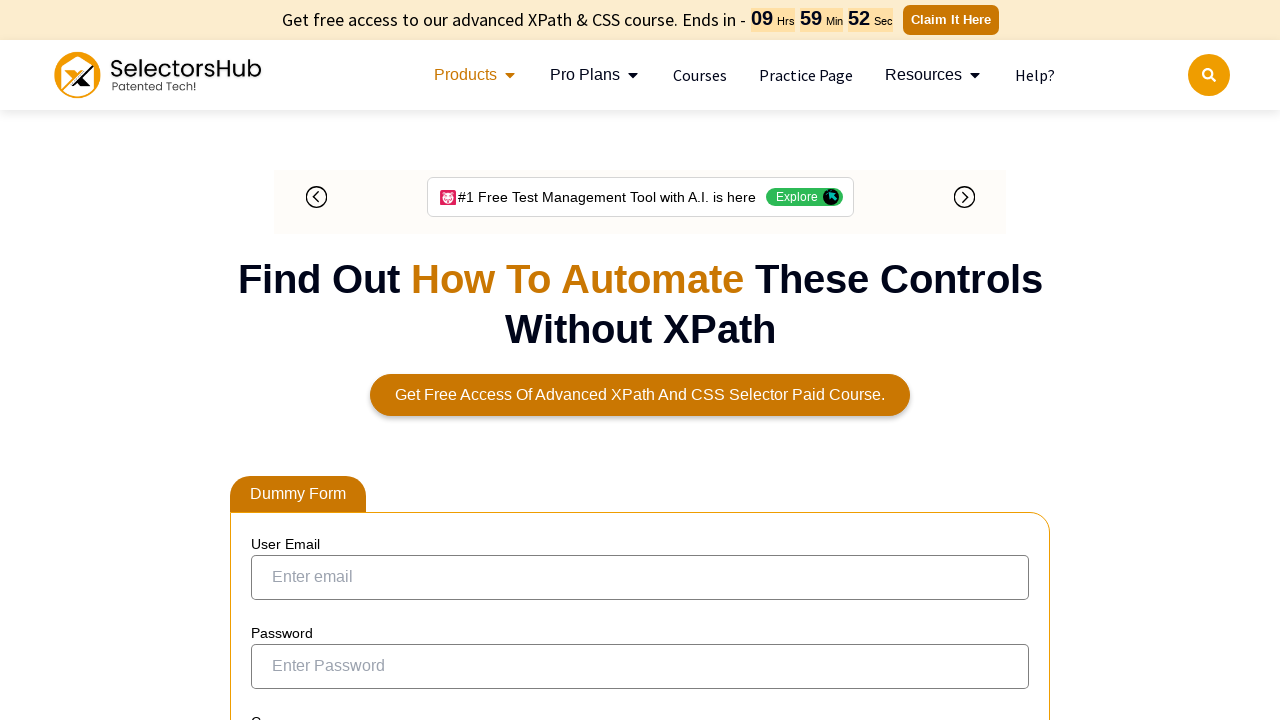

Filled name input field with 'mad' on input[placeholder='enter name']
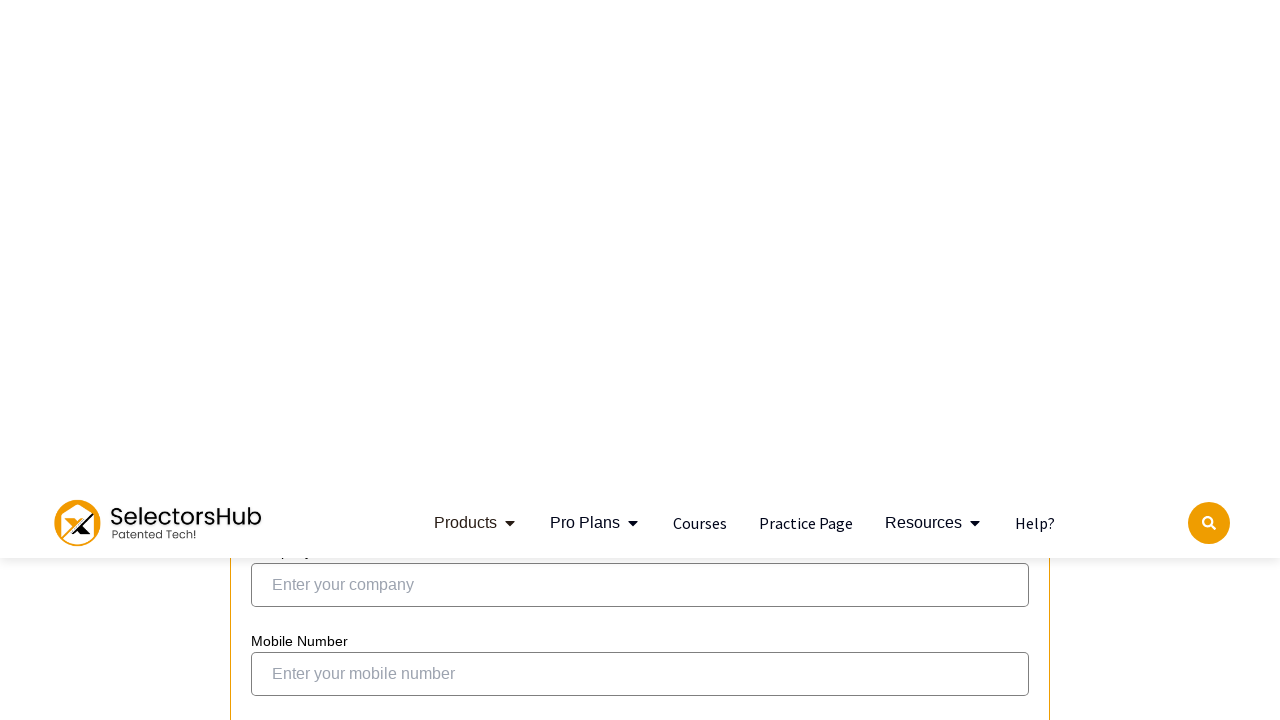

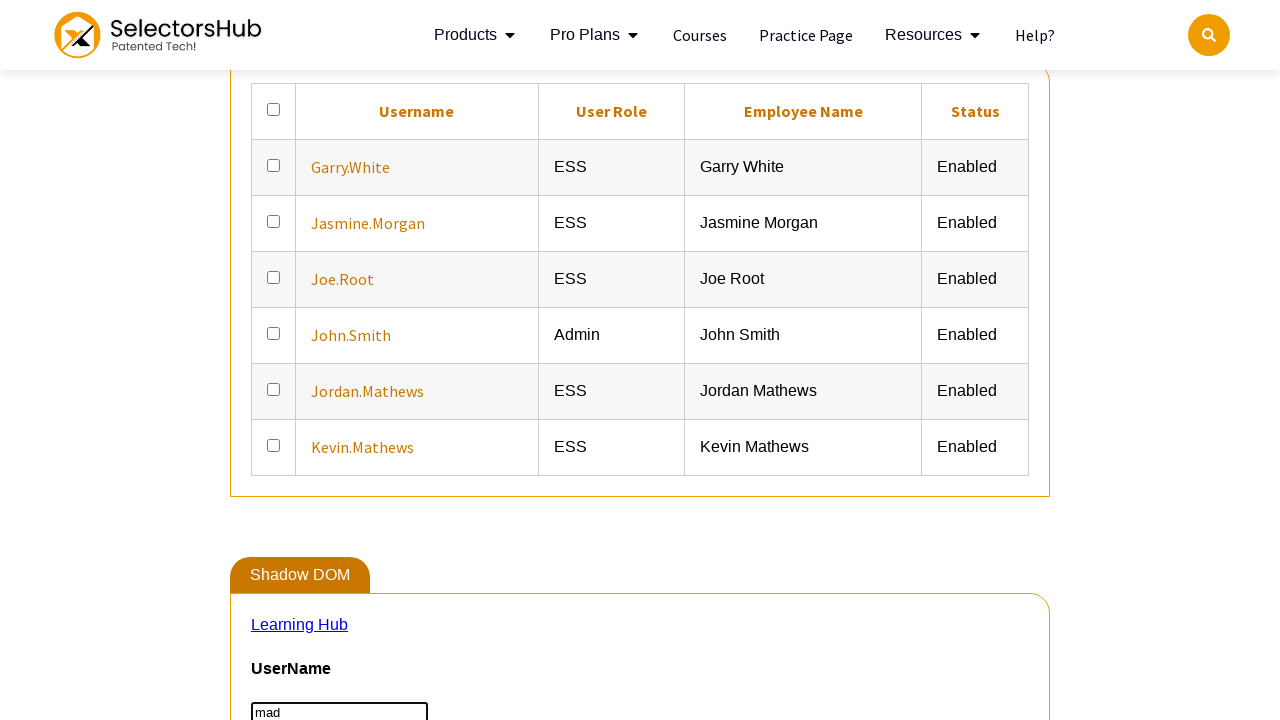